Tests that the Clear completed button displays correctly when there are completed items

Starting URL: https://demo.playwright.dev/todomvc

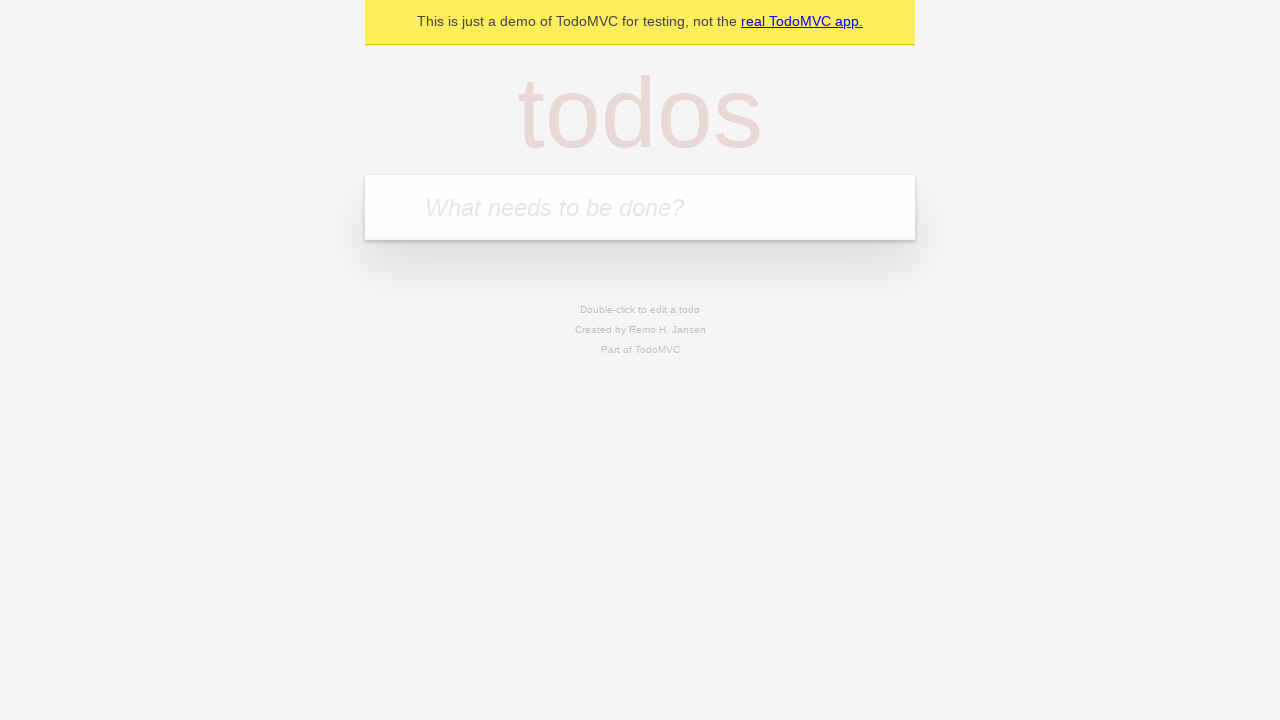

Located the 'What needs to be done?' input field
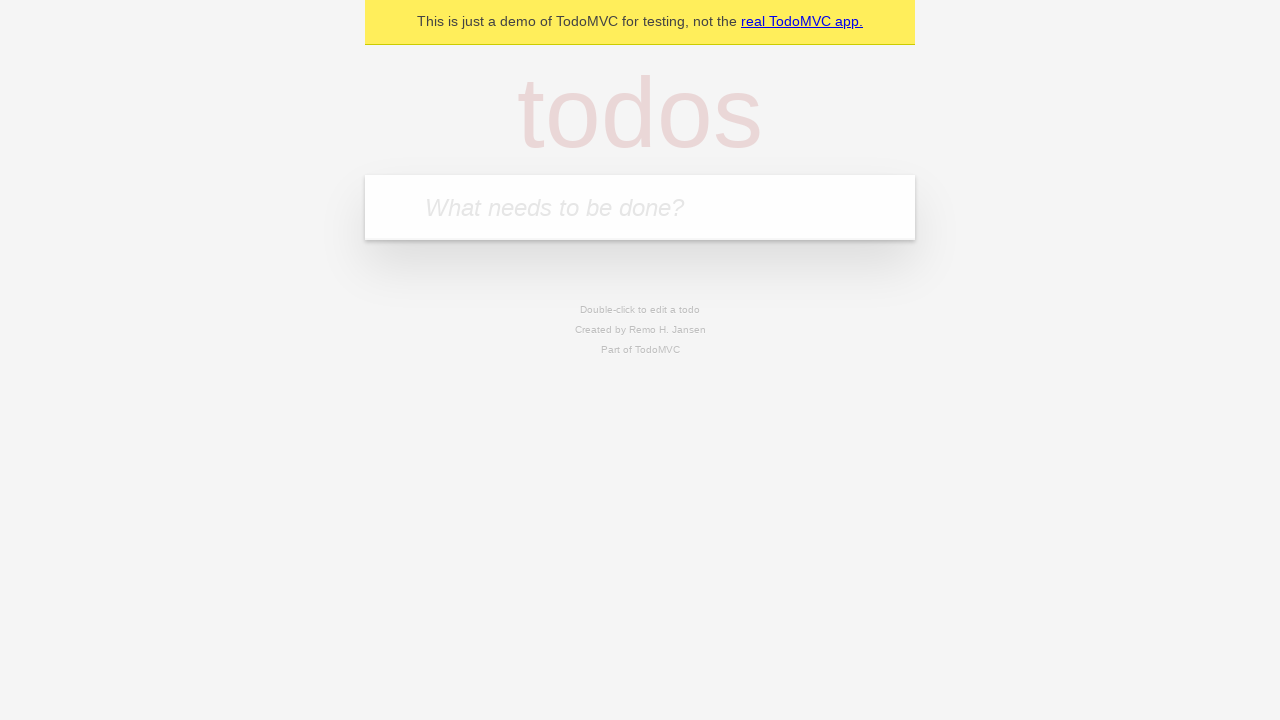

Filled first todo: 'buy some cheese' on internal:attr=[placeholder="What needs to be done?"i]
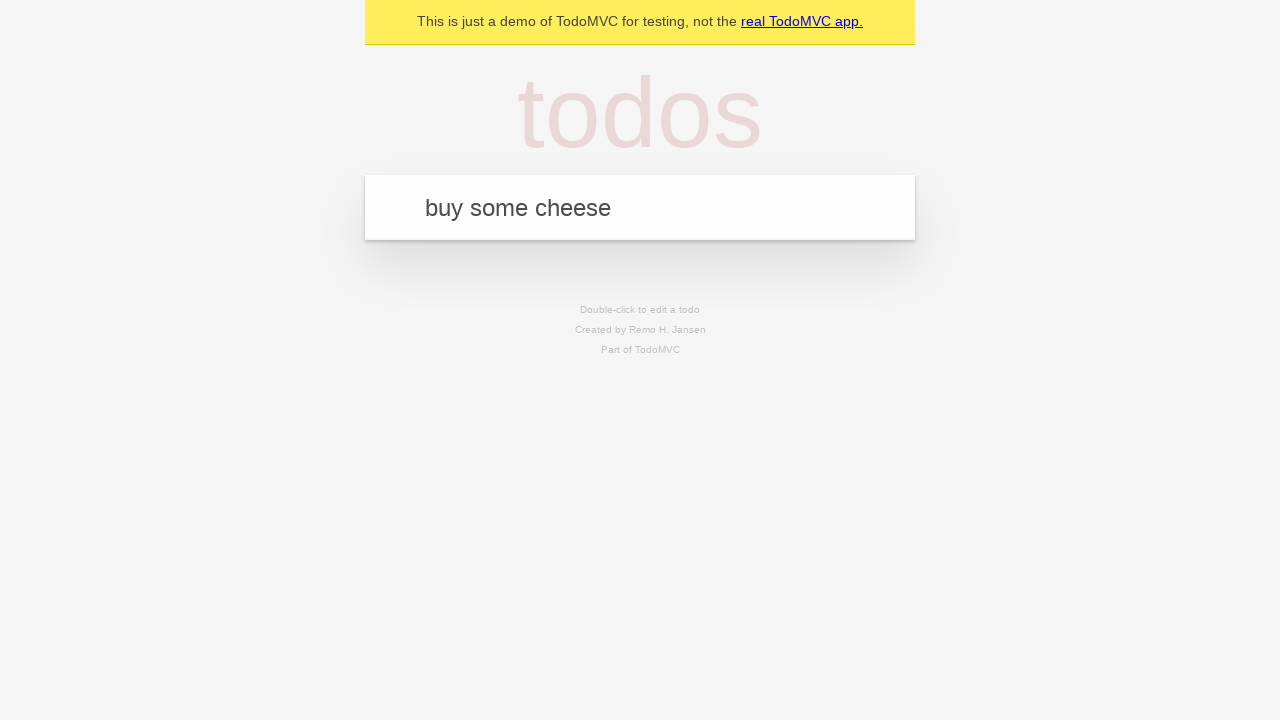

Pressed Enter to add first todo on internal:attr=[placeholder="What needs to be done?"i]
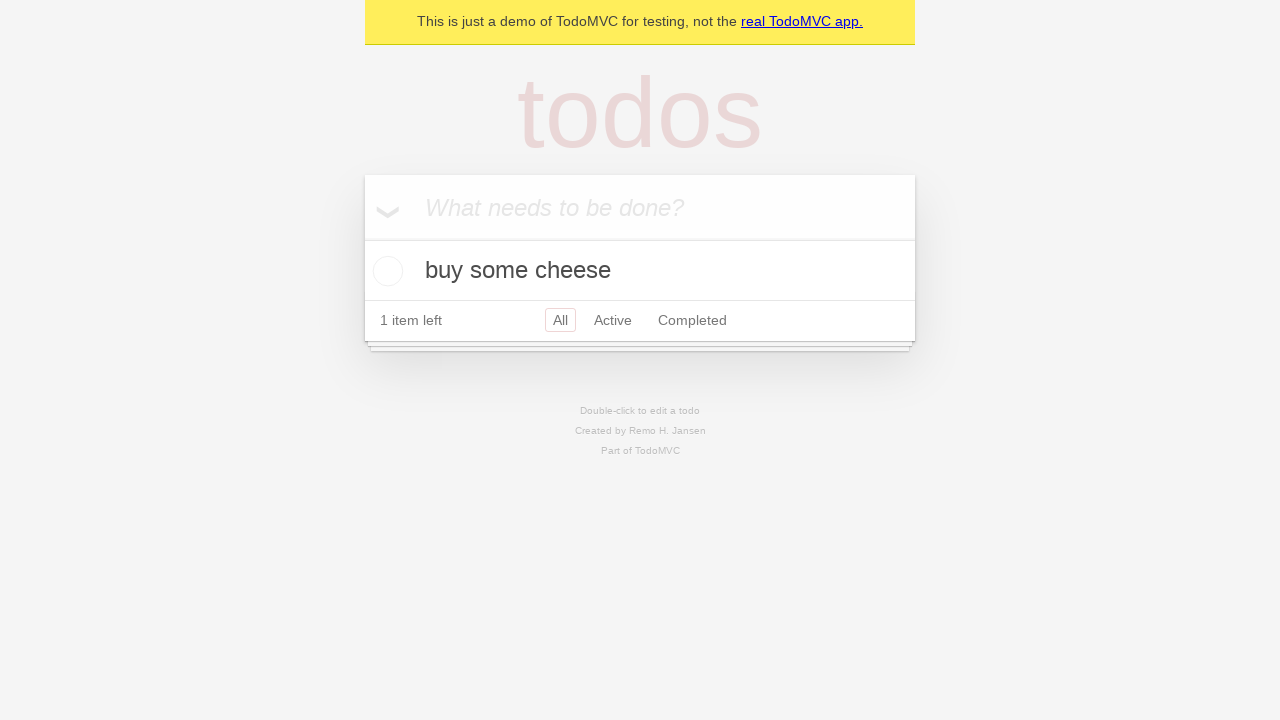

Filled second todo: 'feed the cat' on internal:attr=[placeholder="What needs to be done?"i]
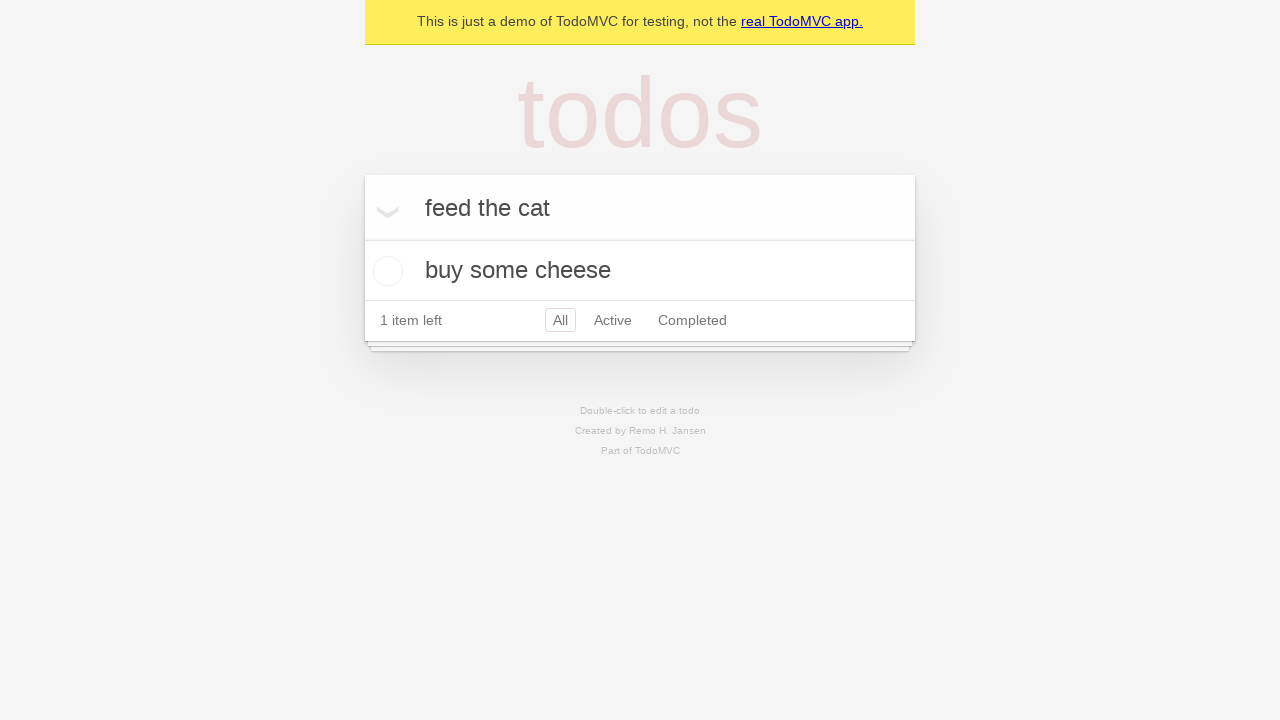

Pressed Enter to add second todo on internal:attr=[placeholder="What needs to be done?"i]
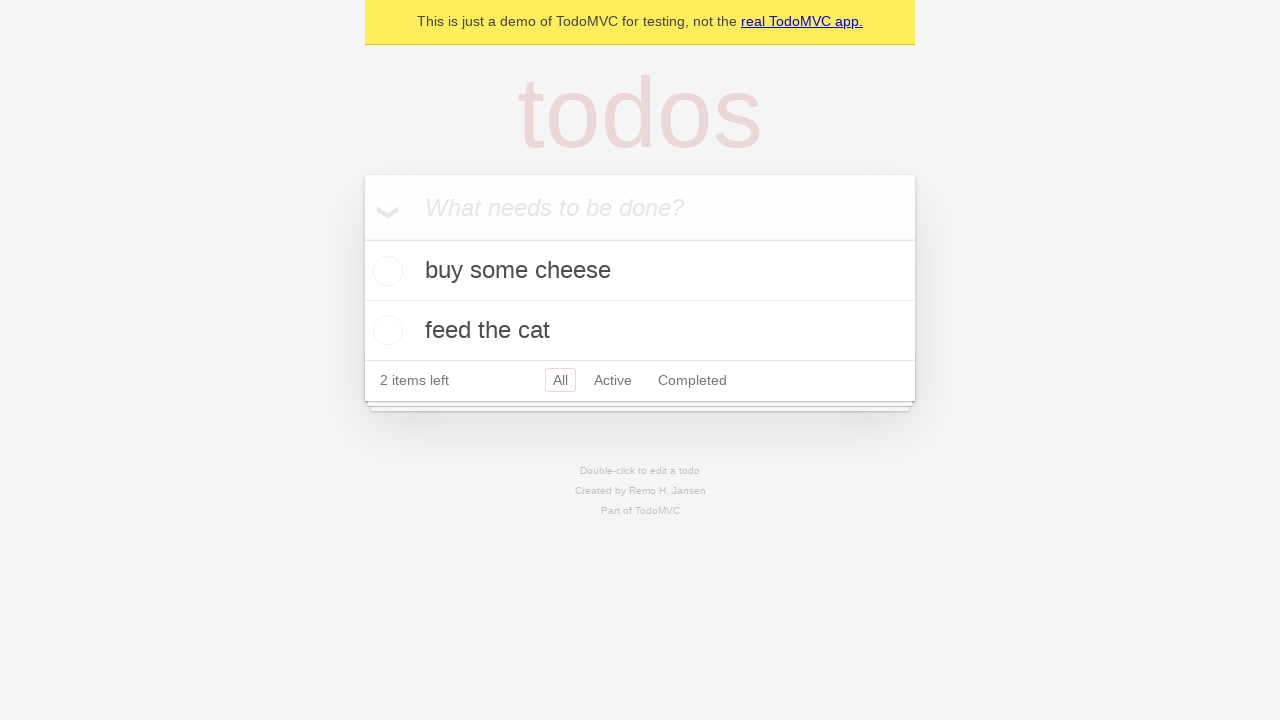

Filled third todo: 'book a doctors appointment' on internal:attr=[placeholder="What needs to be done?"i]
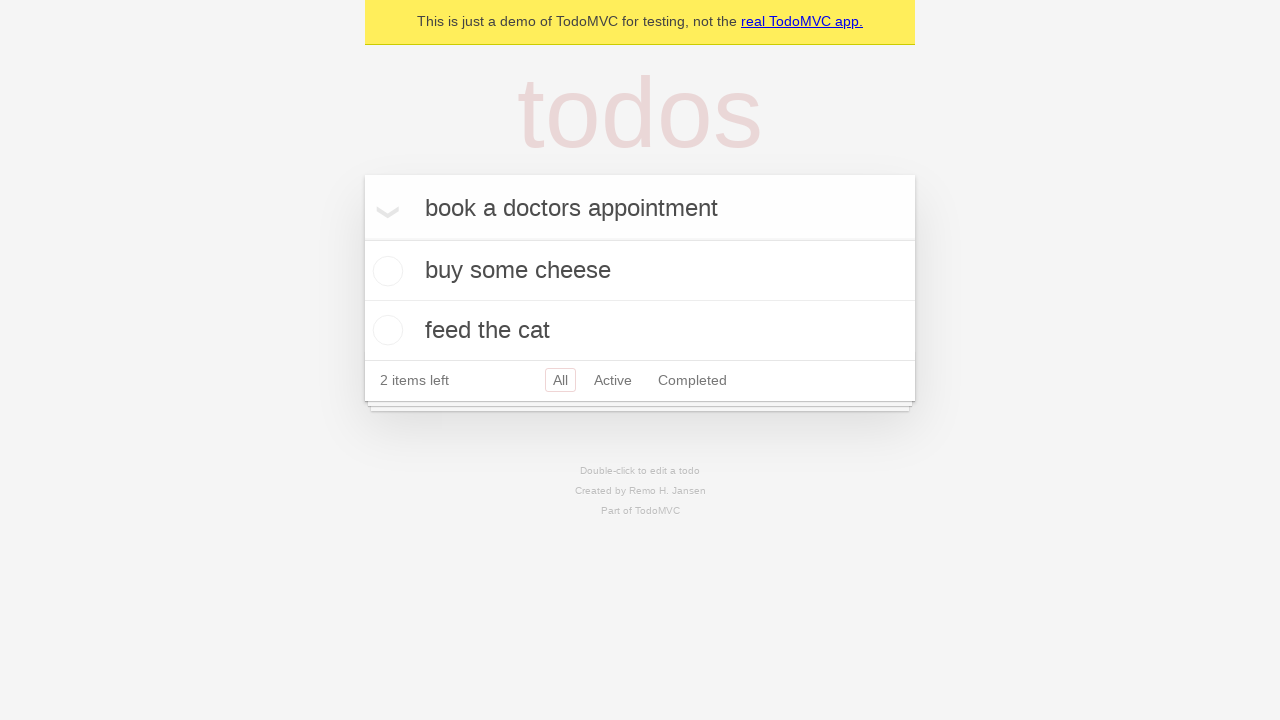

Pressed Enter to add third todo on internal:attr=[placeholder="What needs to be done?"i]
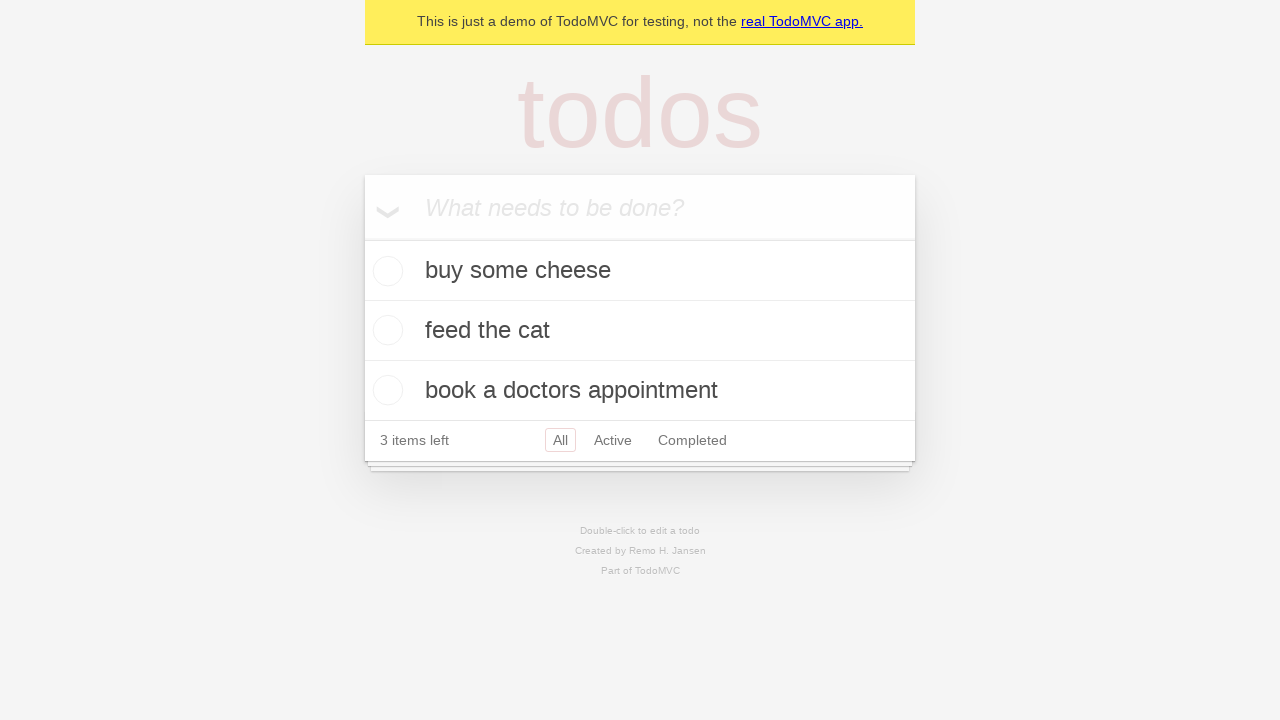

Marked first todo as completed at (385, 271) on .todo-list li .toggle >> nth=0
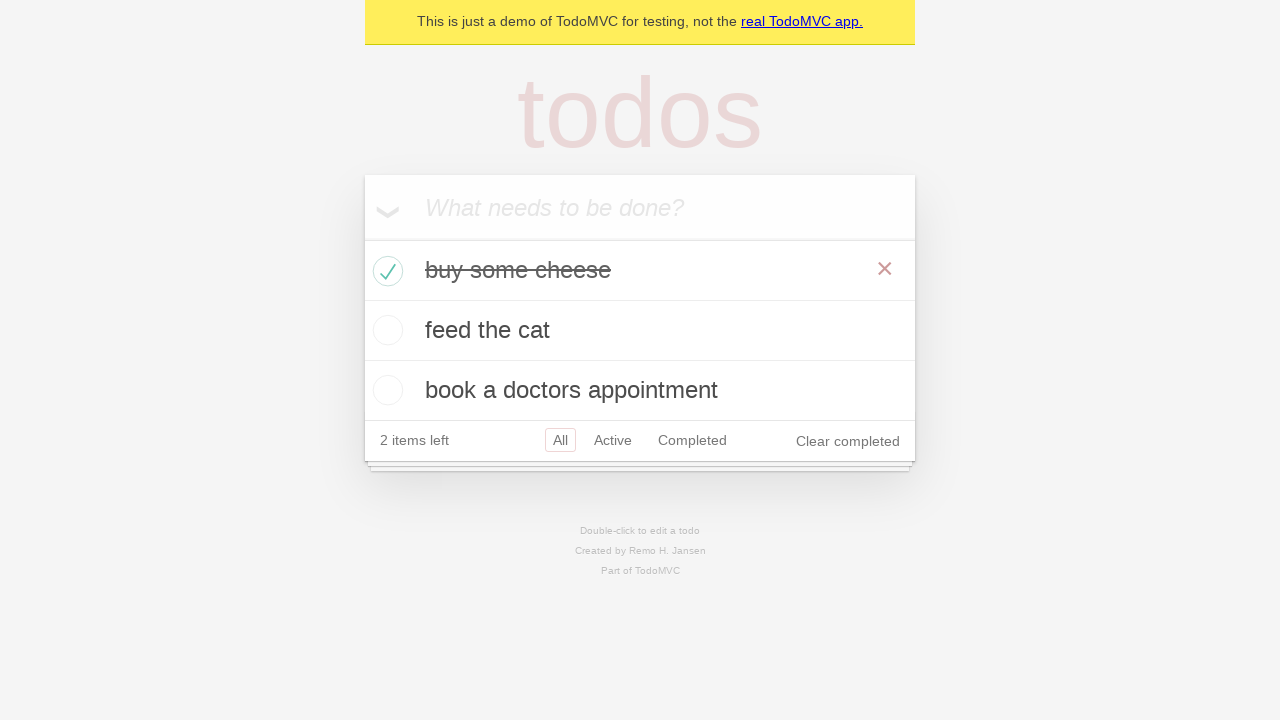

Verified 'Clear completed' button is visible
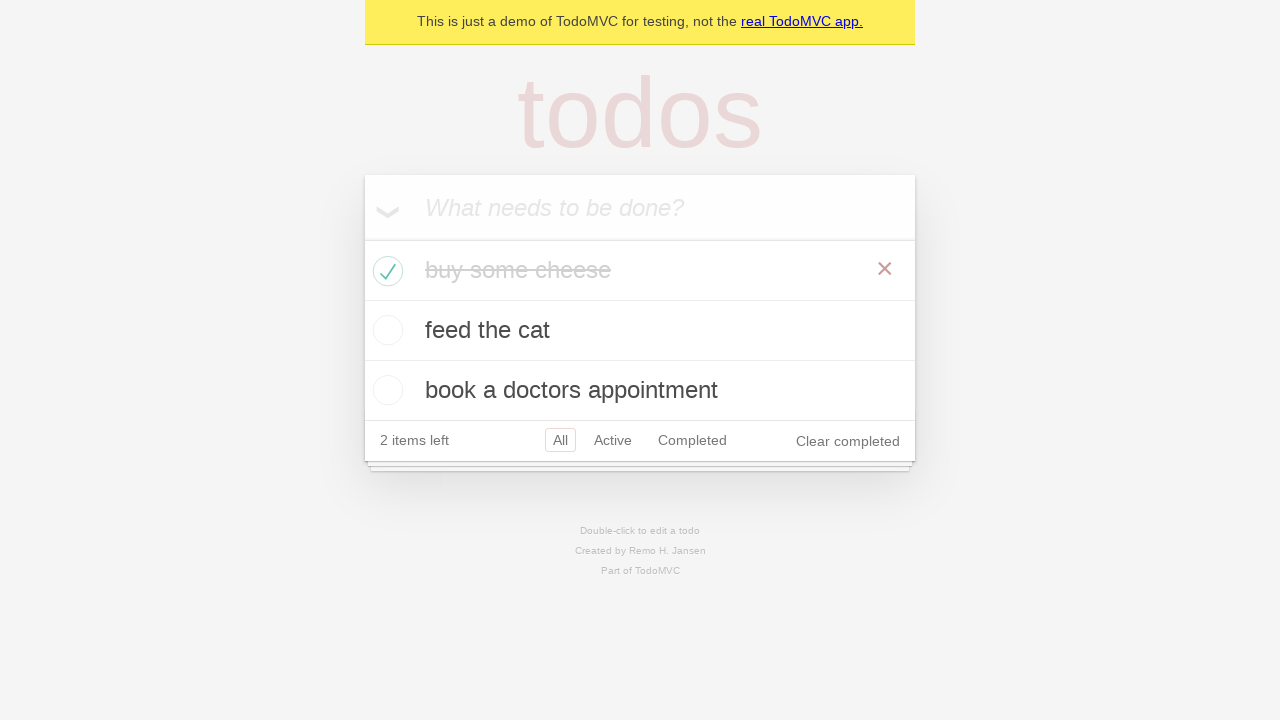

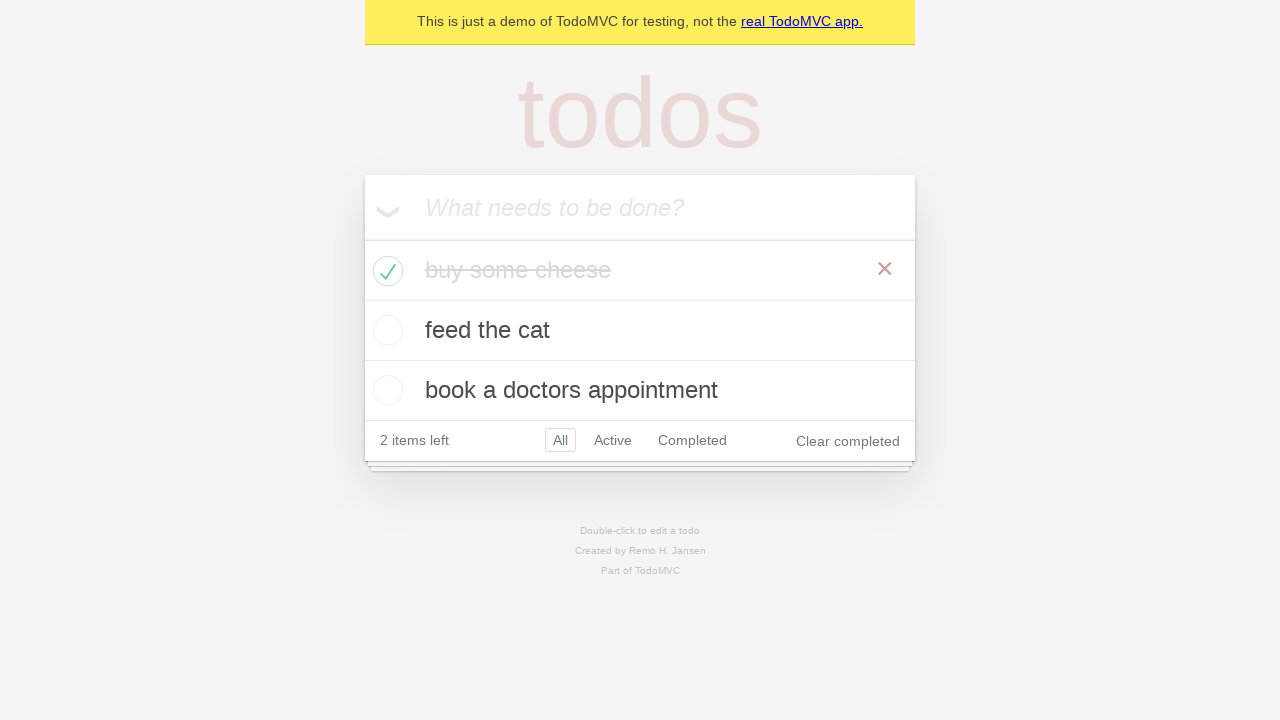